Tests search functionality by clicking the search field, entering "Selenium", and verifying the search results title

Starting URL: https://www.todaysoftmag.ro/

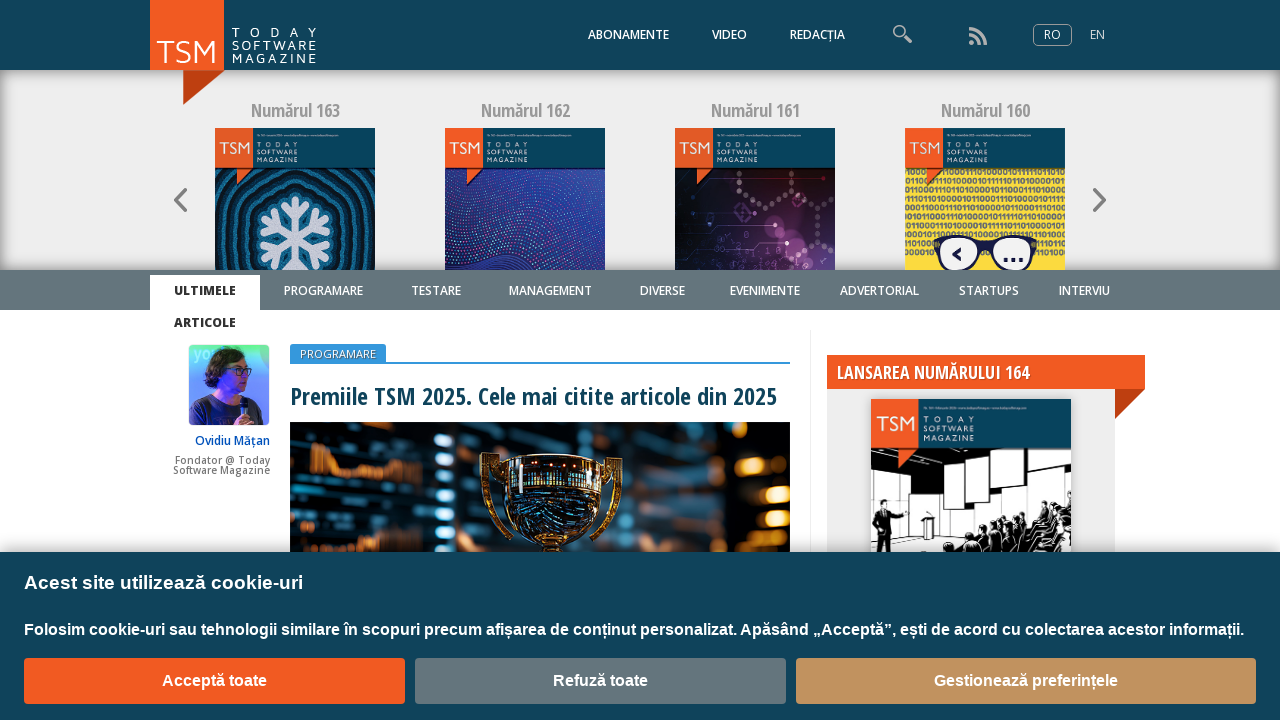

Clicked search field at (907, 34) on #search
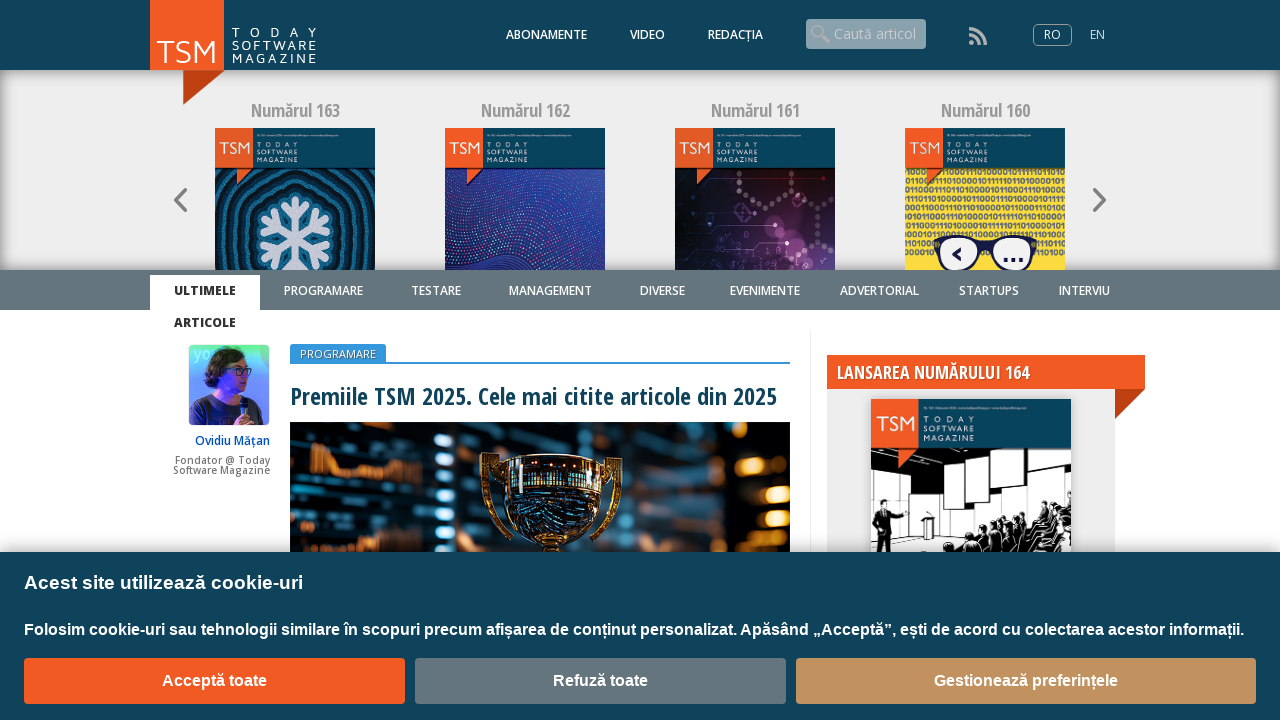

Entered 'Selenium' in search field on #search
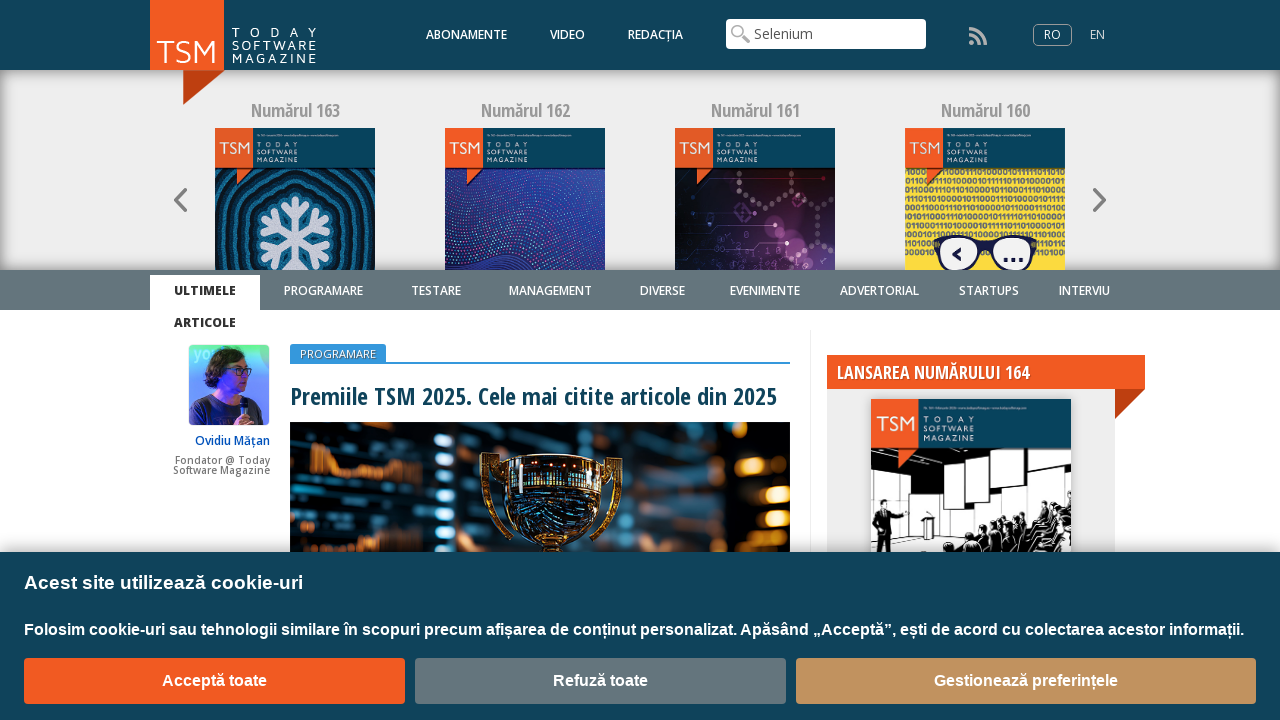

Pressed Enter to execute search on #search
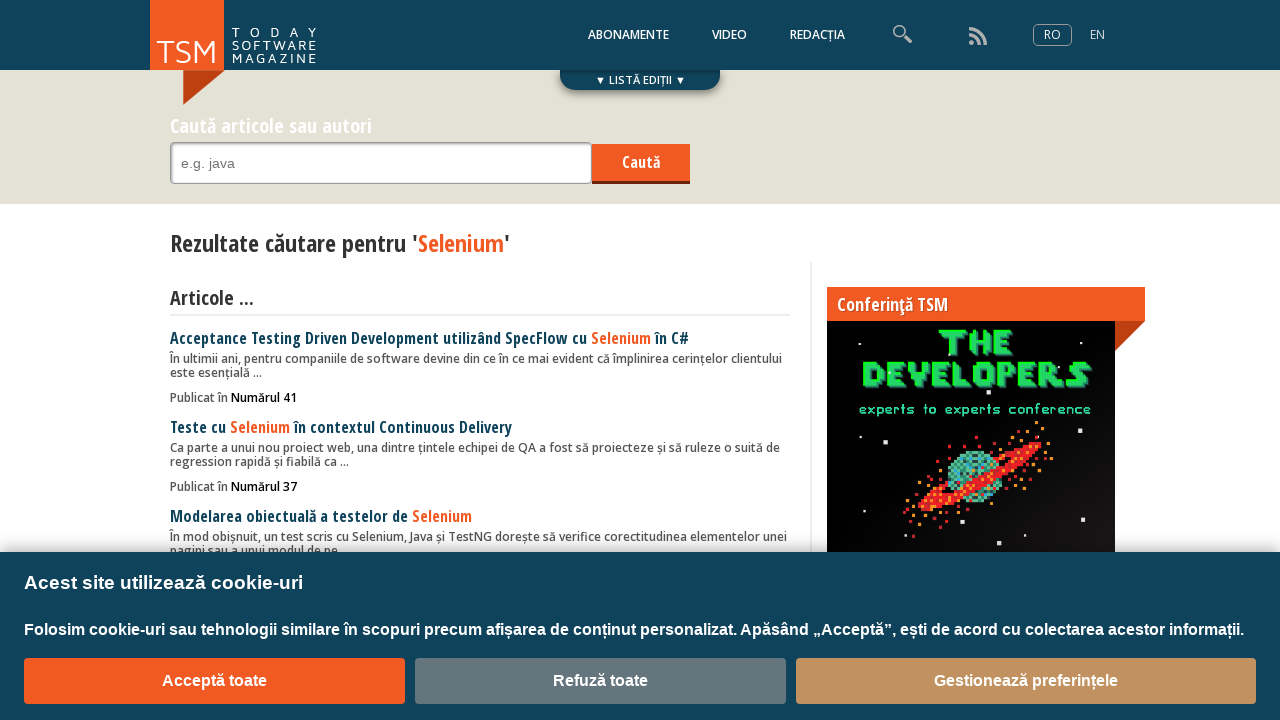

Search results page loaded
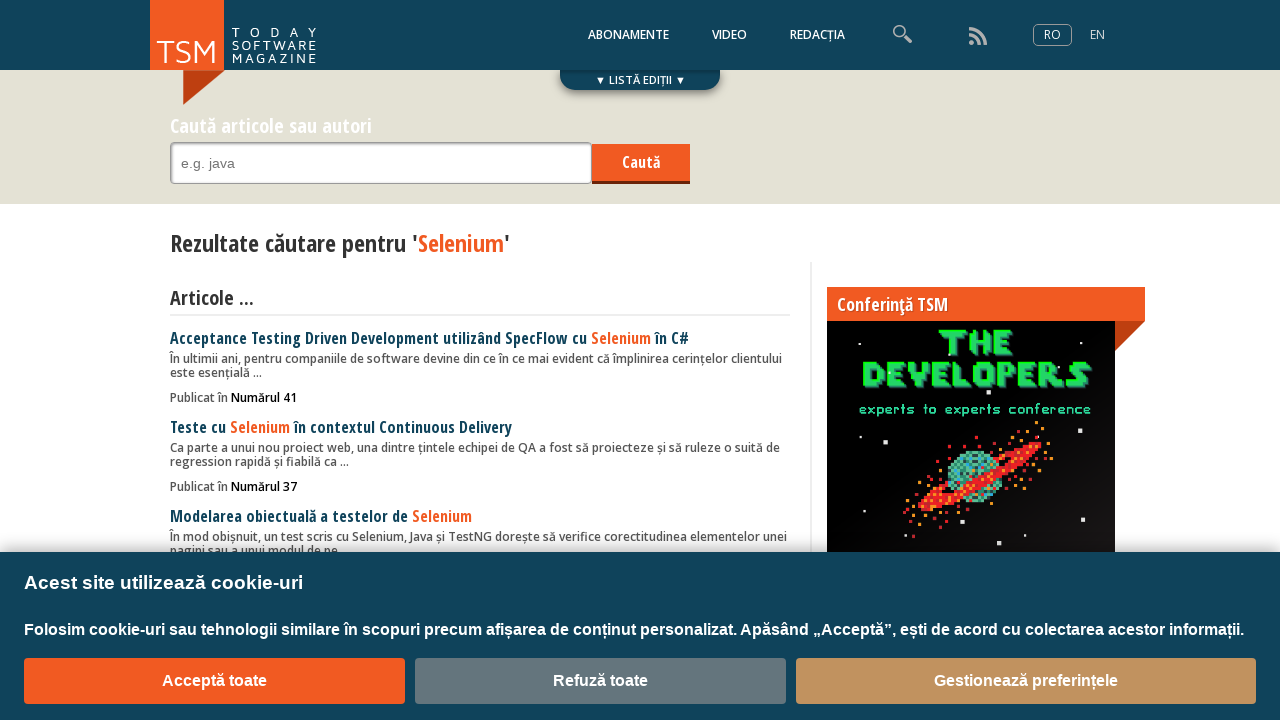

Verified search results title is 'Selenium'
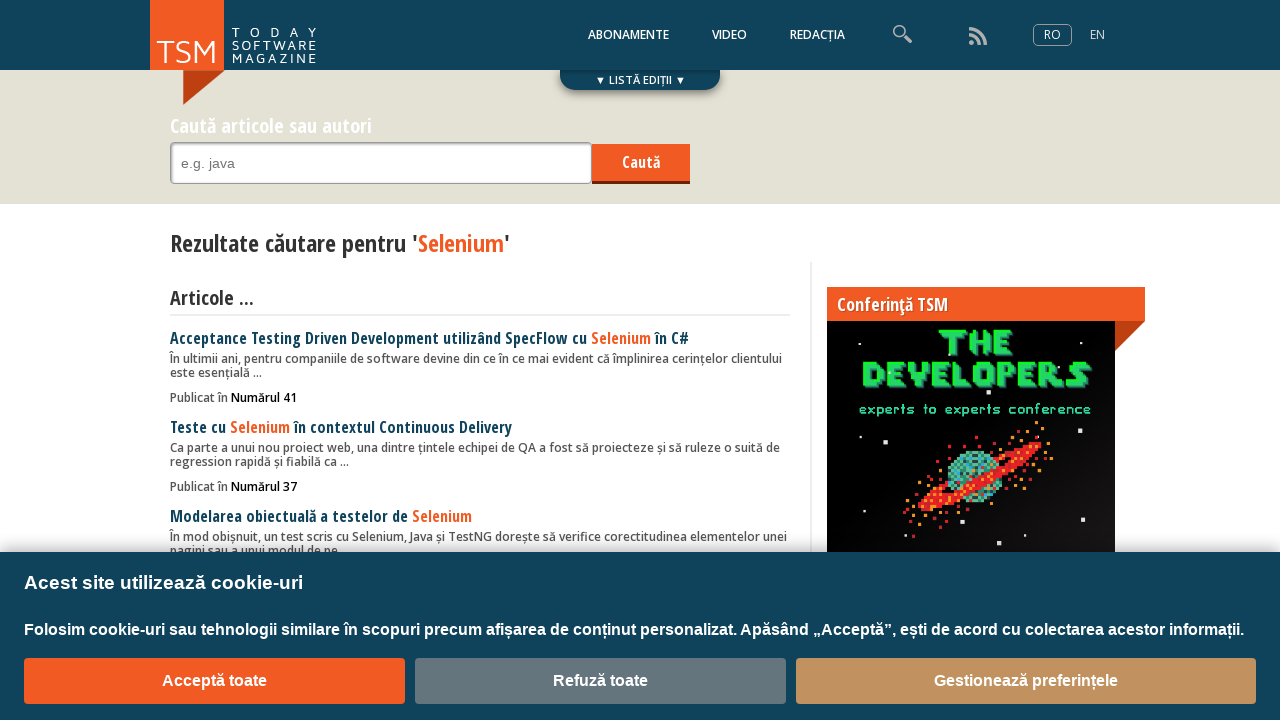

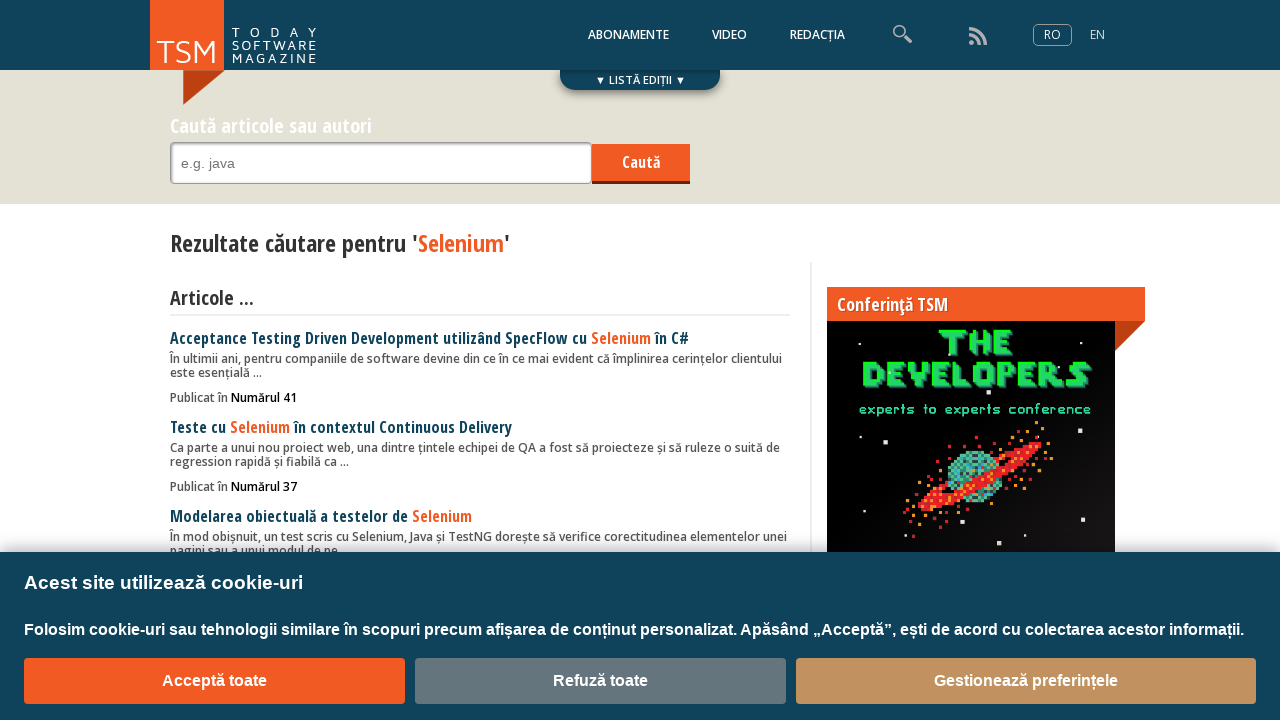